Navigates to the Calley Teams Features page in a mobile viewport resolution (360x640) to verify the page loads correctly

Starting URL: https://www.getcalley.com/calley-teams-features/

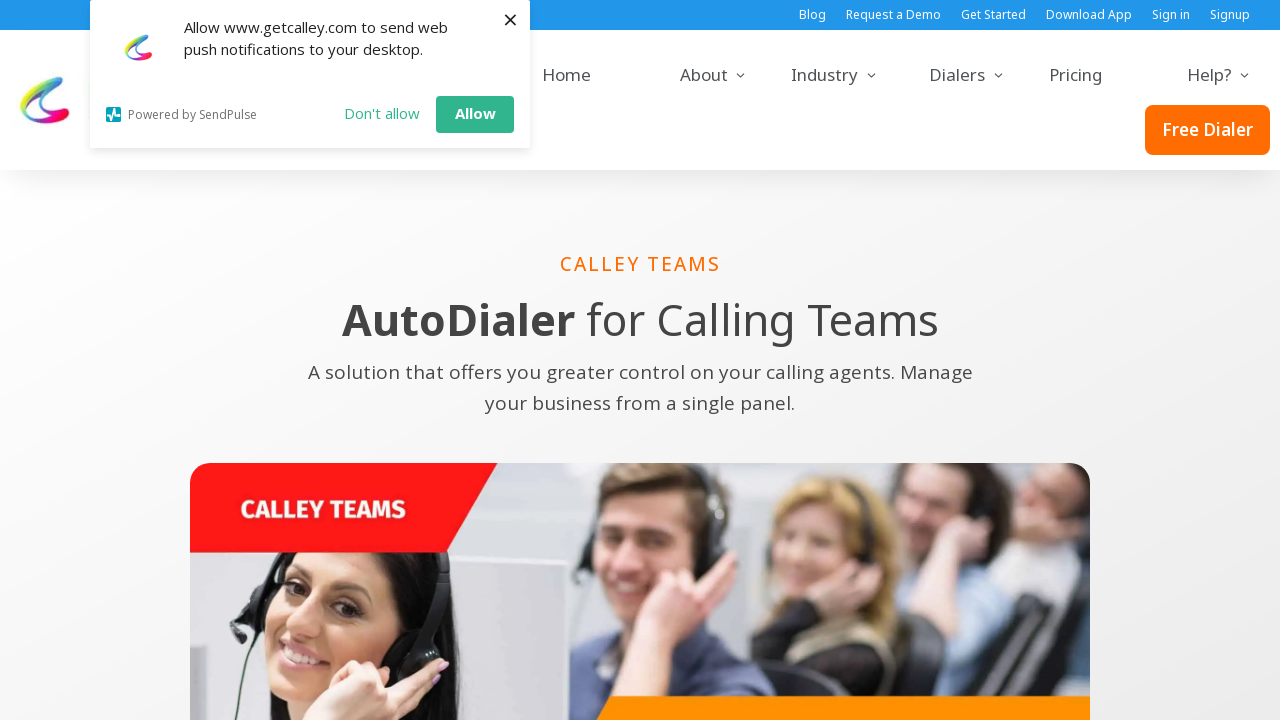

Set mobile viewport to 360x640 resolution
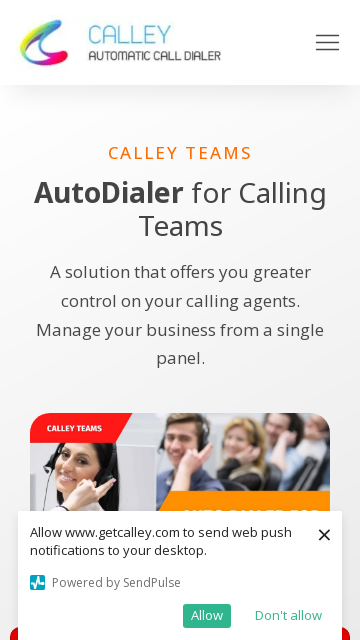

Calley Teams Features page loaded successfully on mobile viewport
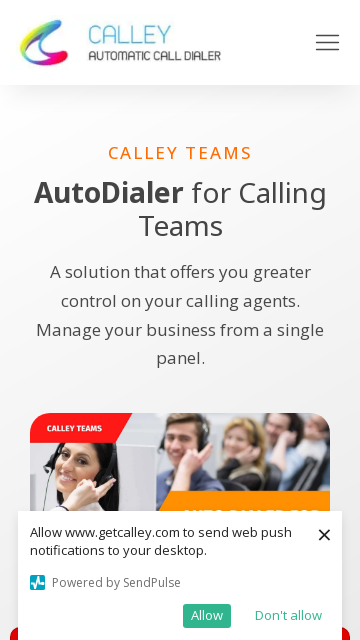

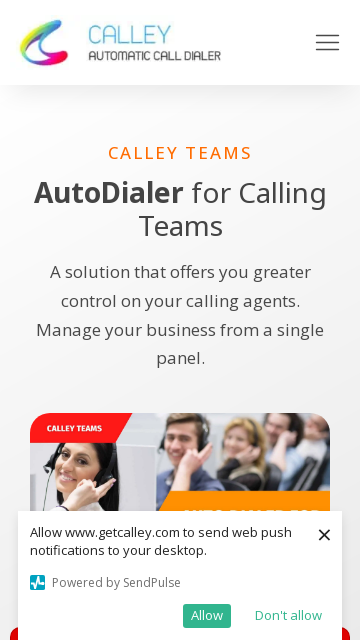